Tests that a confirm dialog appears when clicking the confirm button, accepts it, and verifies the result text shows confirmation

Starting URL: https://demoqa.com/alerts

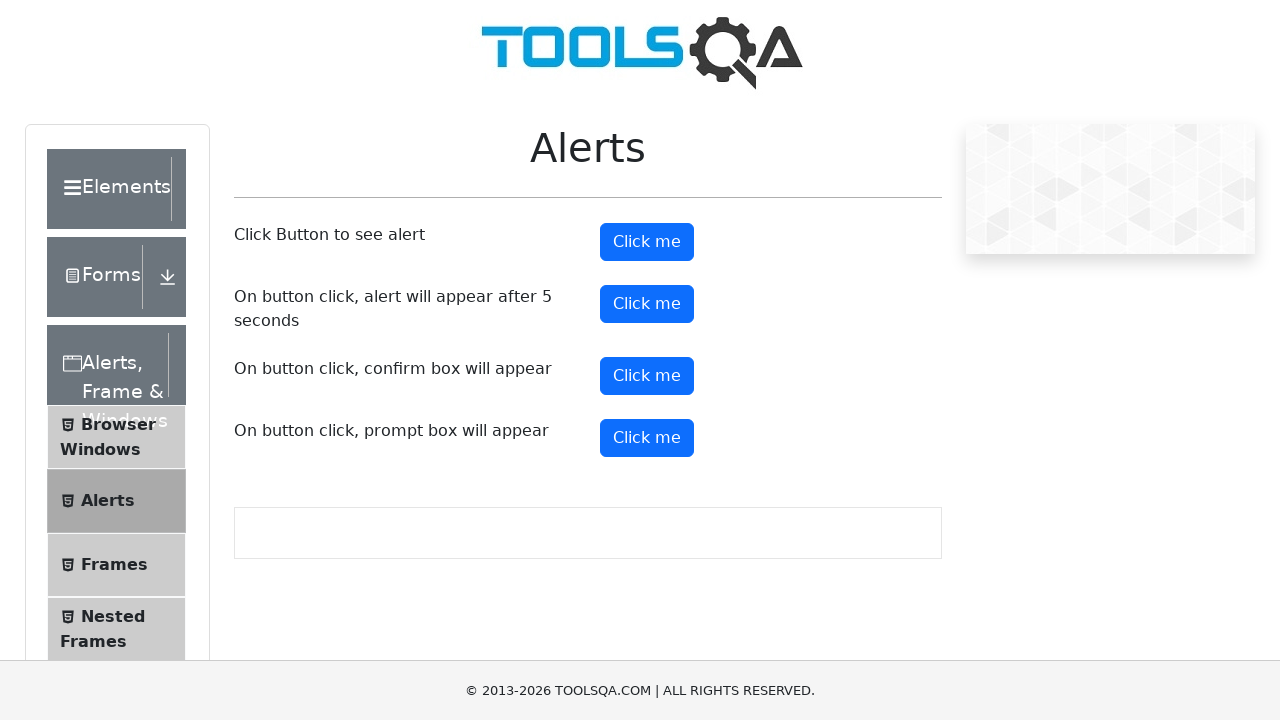

Set up dialog handler to accept confirm dialog
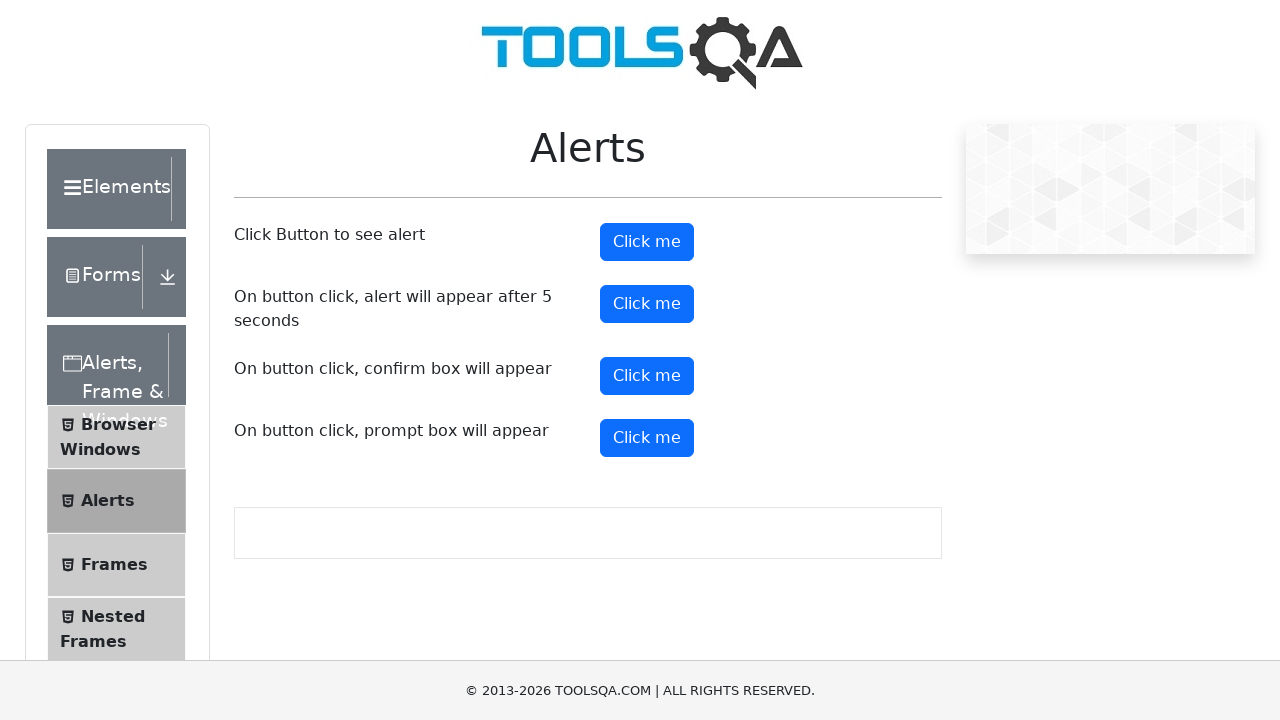

Clicked confirm button to trigger alert dialog at (647, 376) on #confirmButton
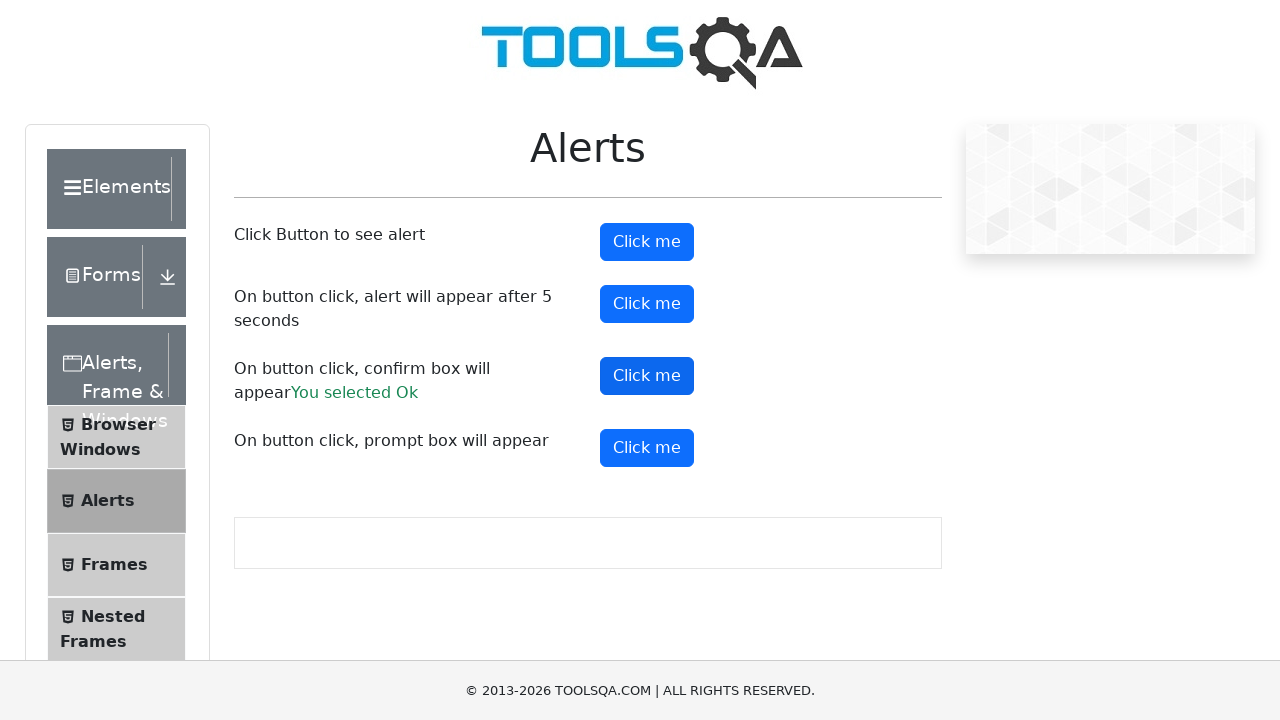

Confirm result text appeared on page
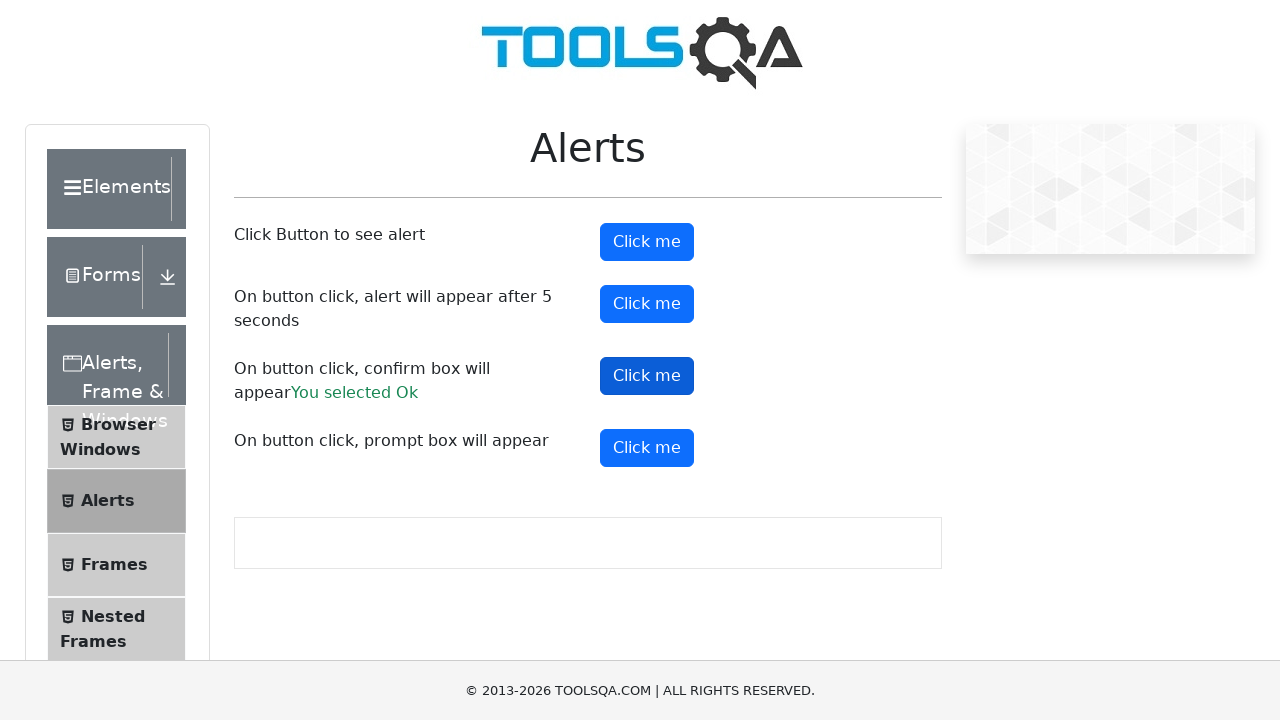

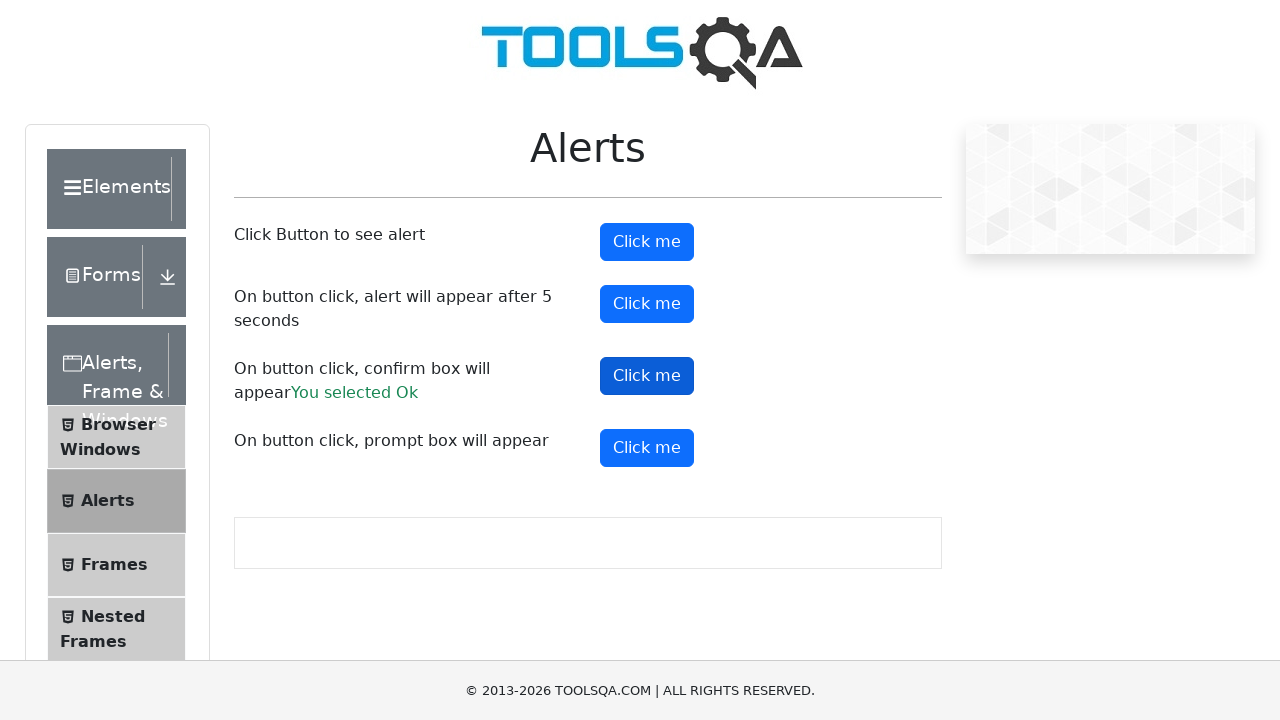